Tests navigation to the registration page by clicking the registration link and verifying the URL contains "/registration"

Starting URL: https://qa.koel.app/

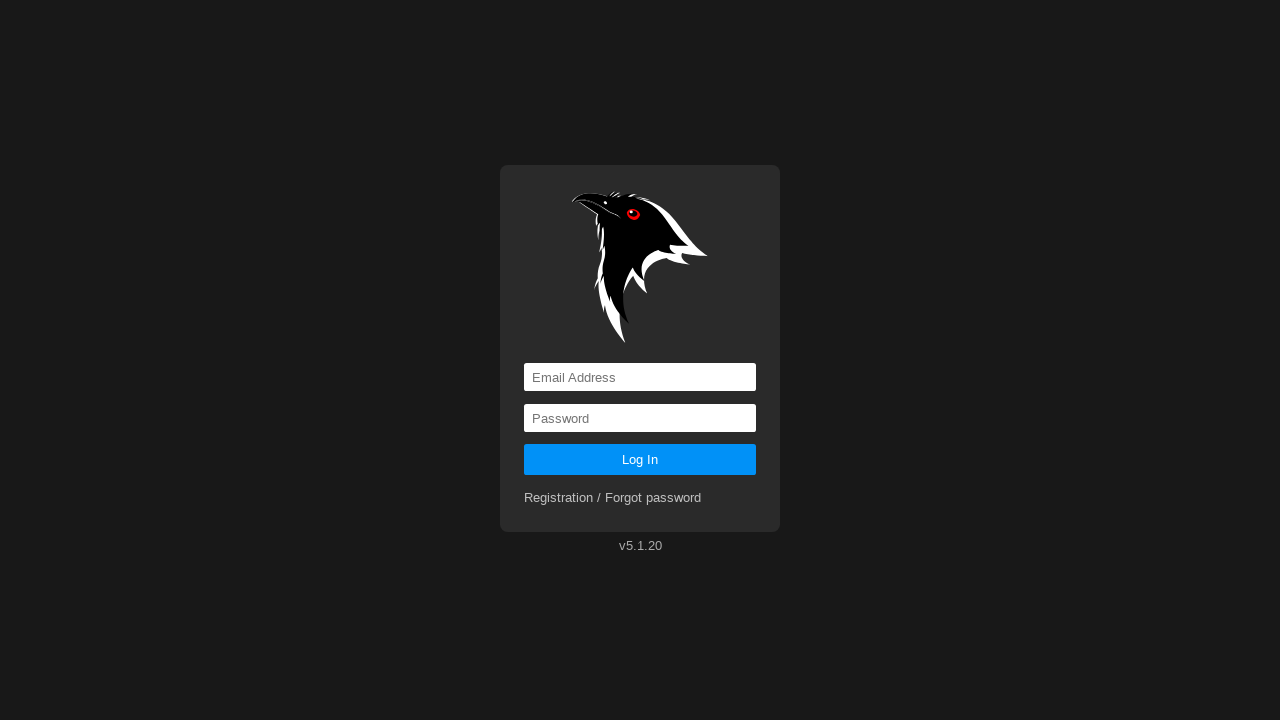

Clicked on the registration link at (613, 498) on a[href='registration']
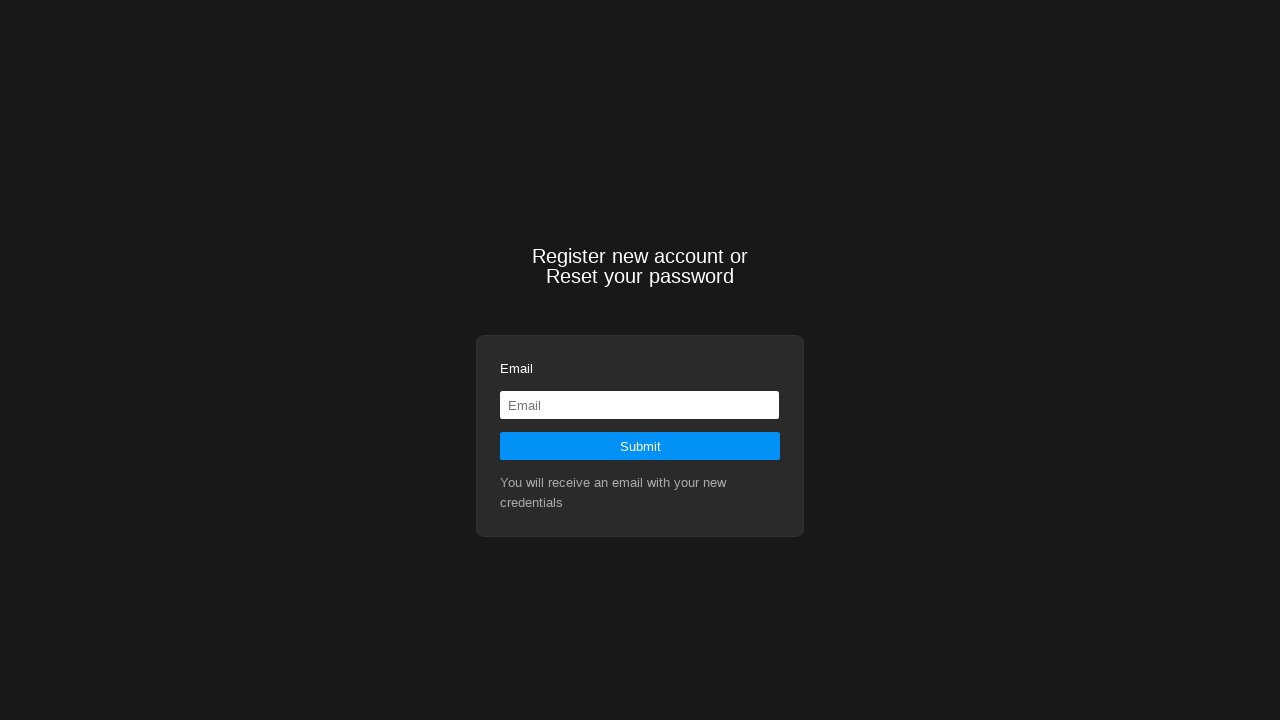

Navigation completed and URL contains /registration
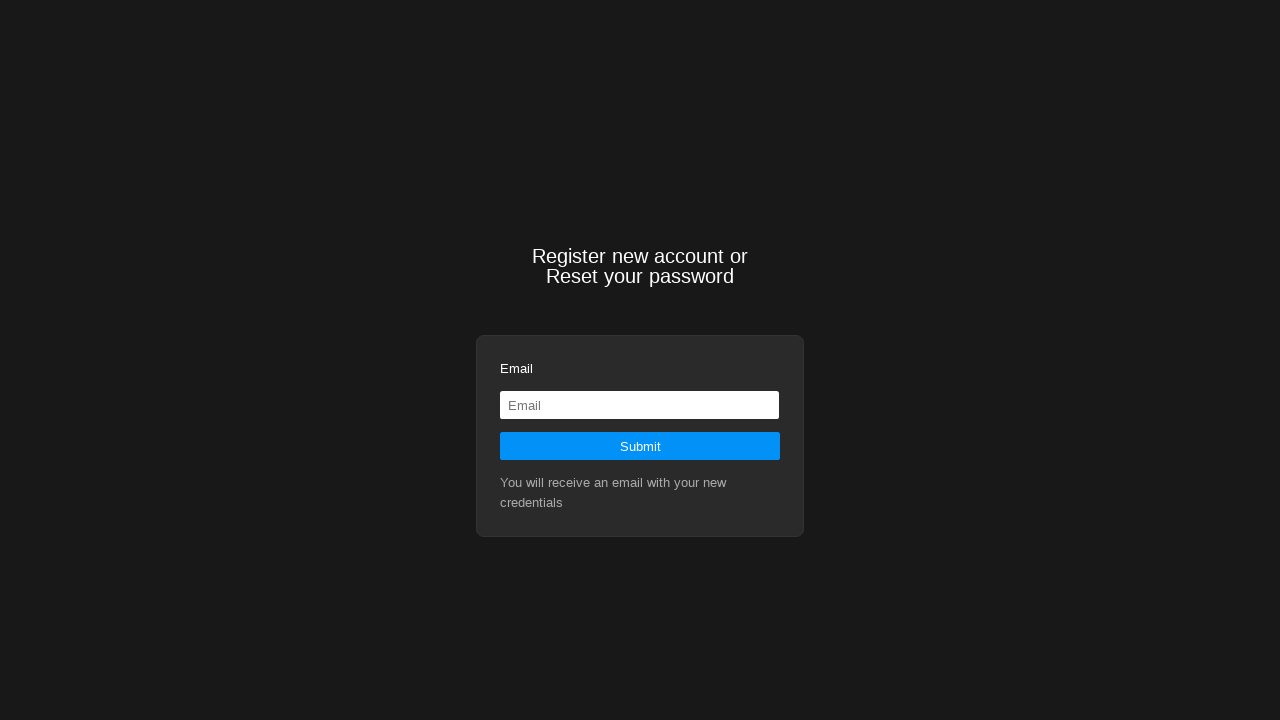

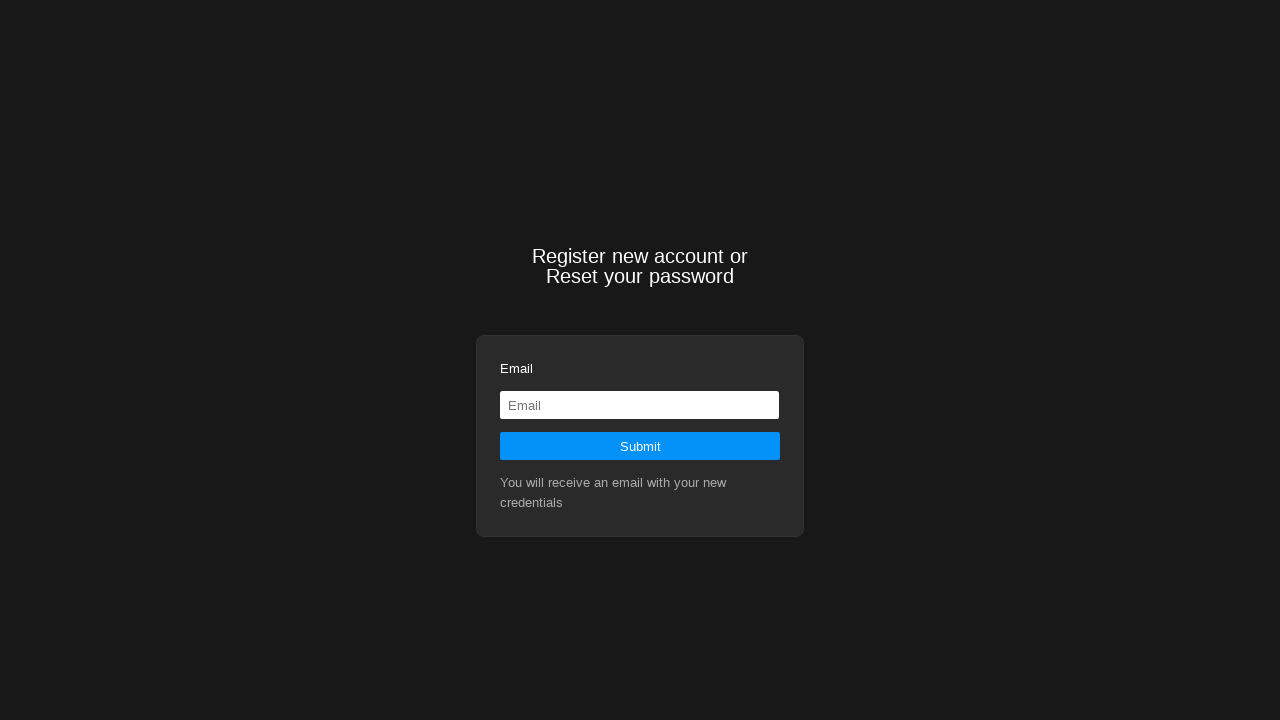